Tests the Python.org search functionality by entering "pycon" in the search box and submitting the search, then verifying results are found

Starting URL: http://www.python.org

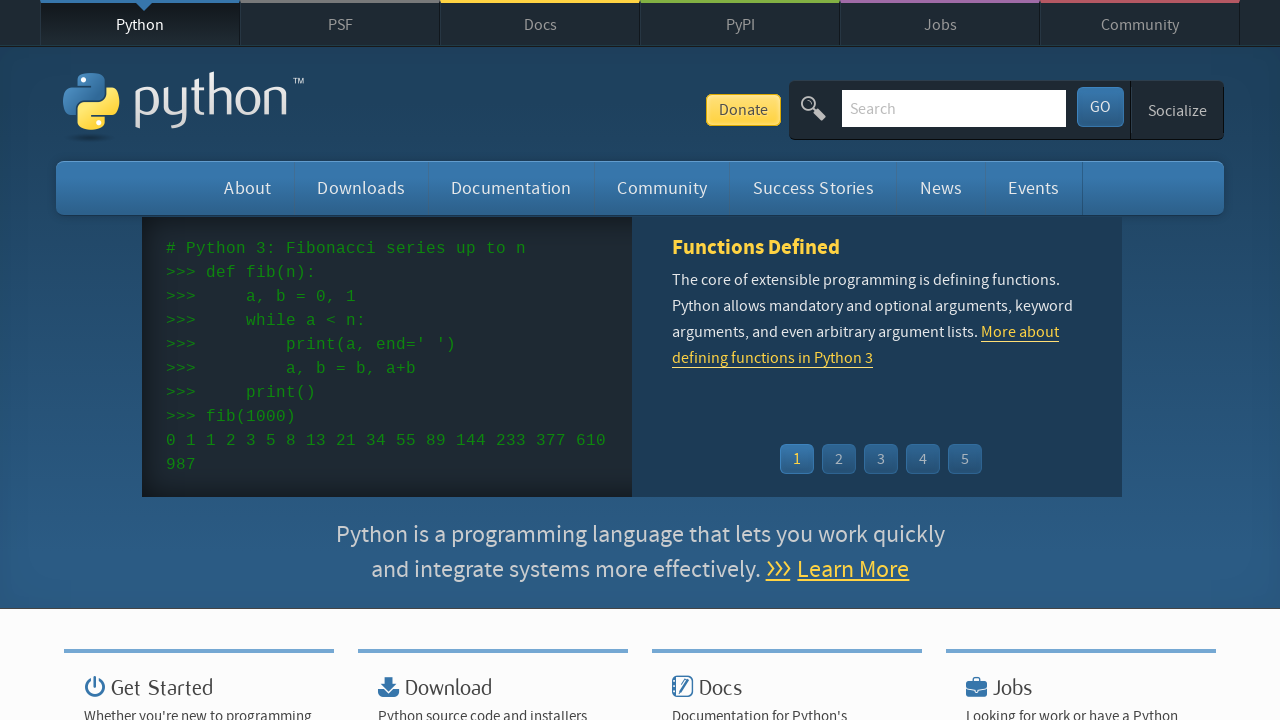

Verified page title contains 'Python'
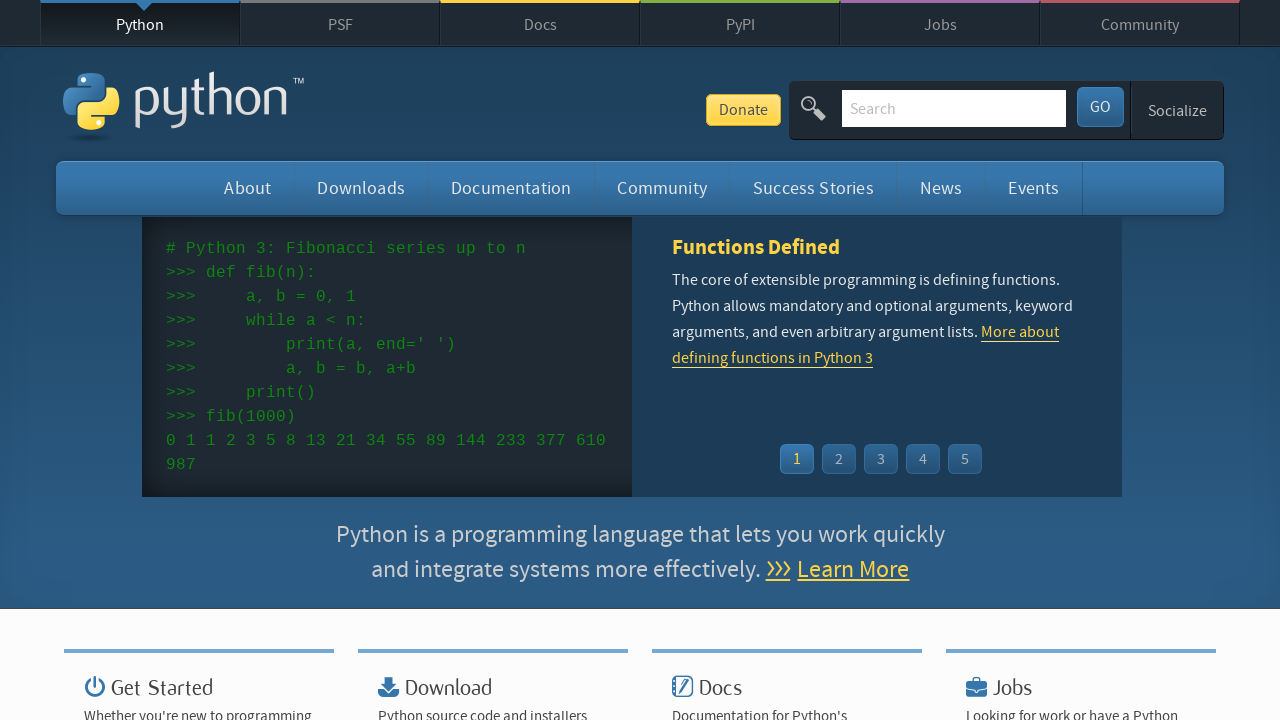

Filled search box with 'pycon' on input[name='q']
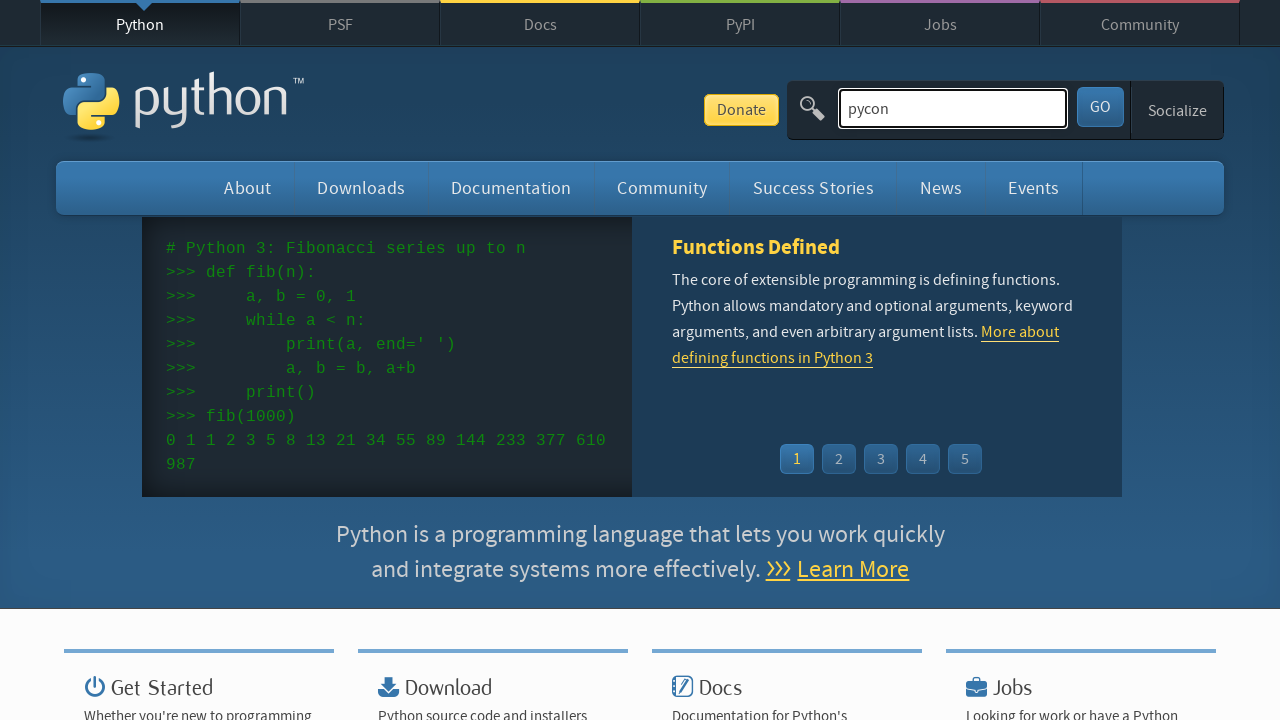

Pressed Enter to submit search on input[name='q']
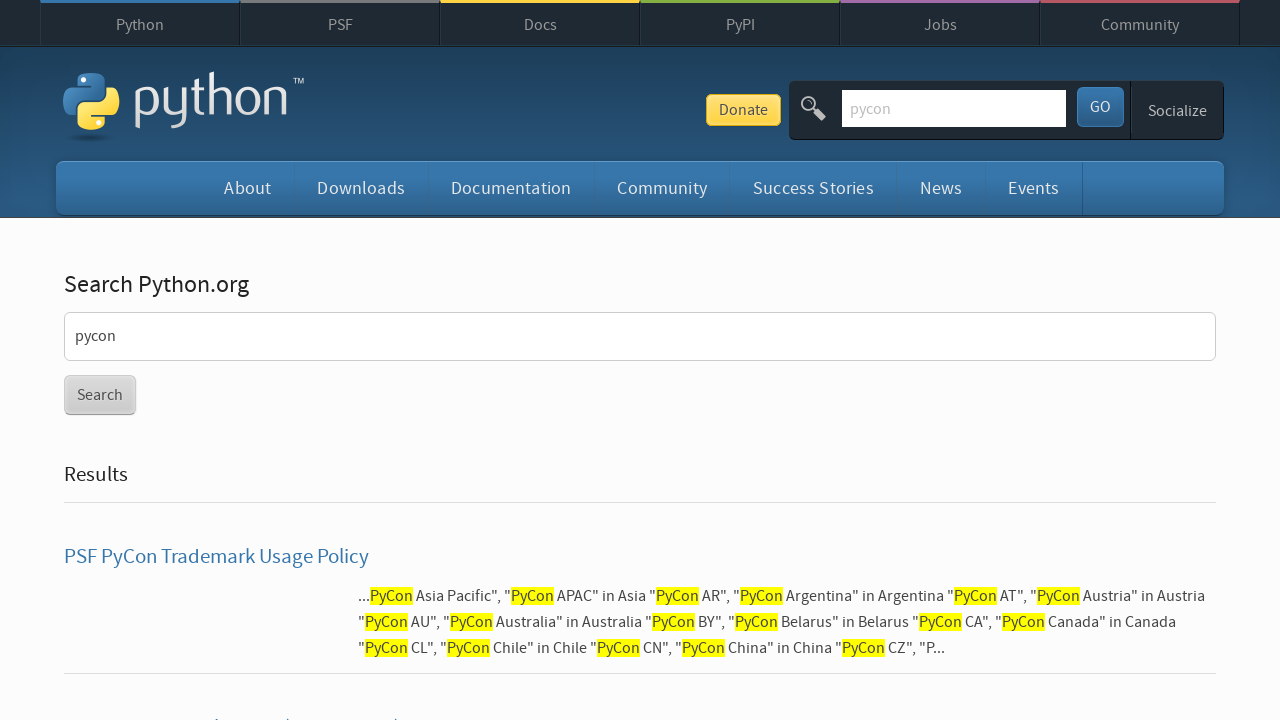

Waited for search results to load (networkidle)
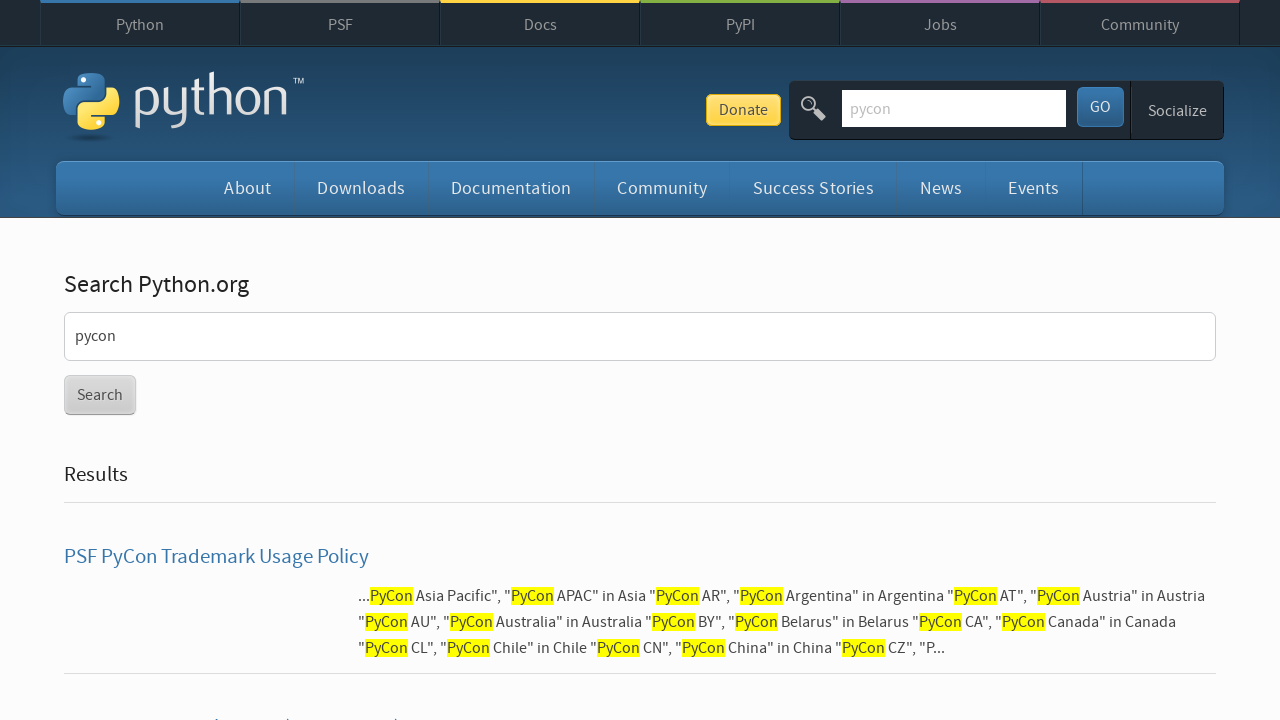

Verified search results were found for 'pycon'
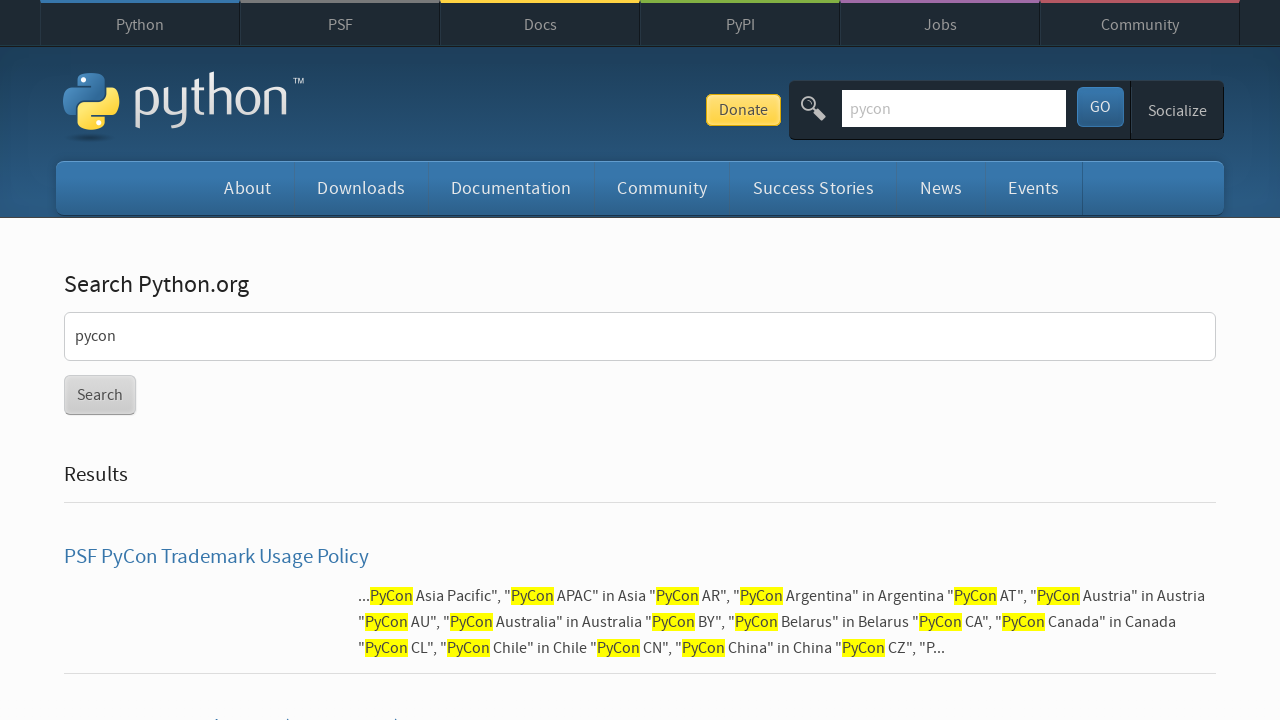

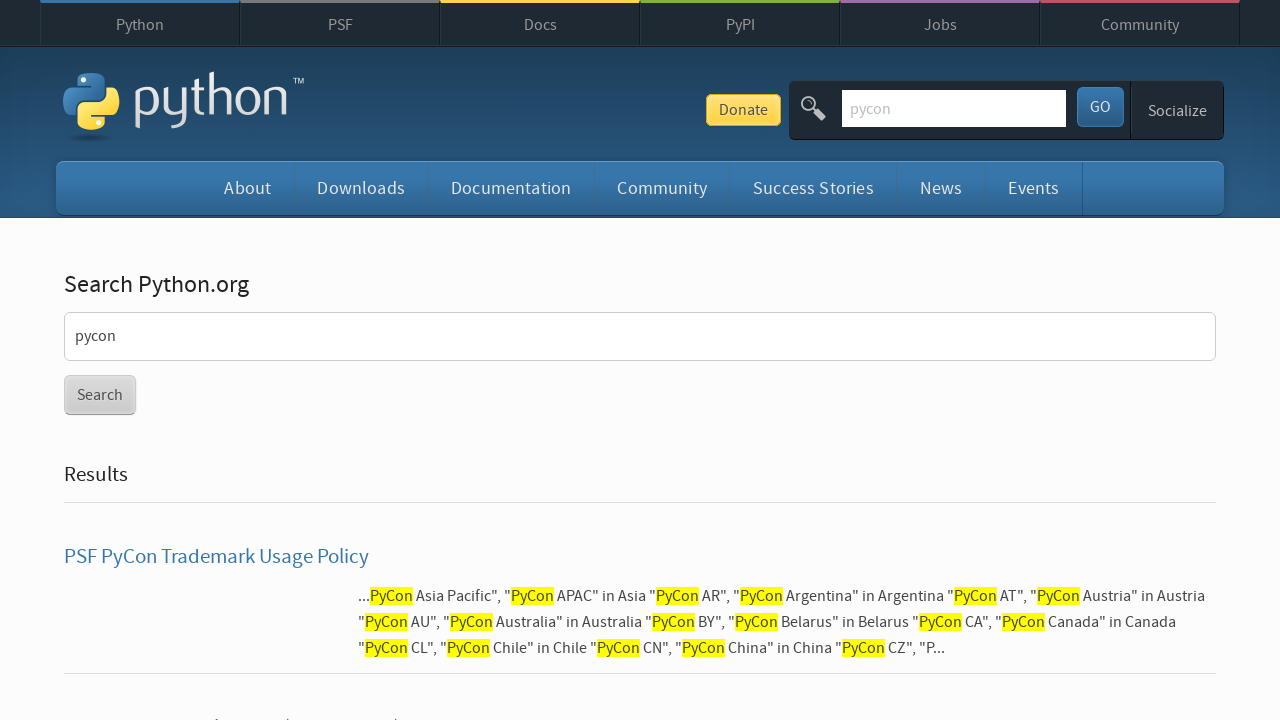